Tests correct form submission with proper email and phone number with dashes, verifies successful submission by checking for "Thank You!" message

Starting URL: https://ool-content.walshcollege.edu/CourseFiles/IT/IT414/MASTER/Week04/WI20-website-testing-sites/assignment/index.php

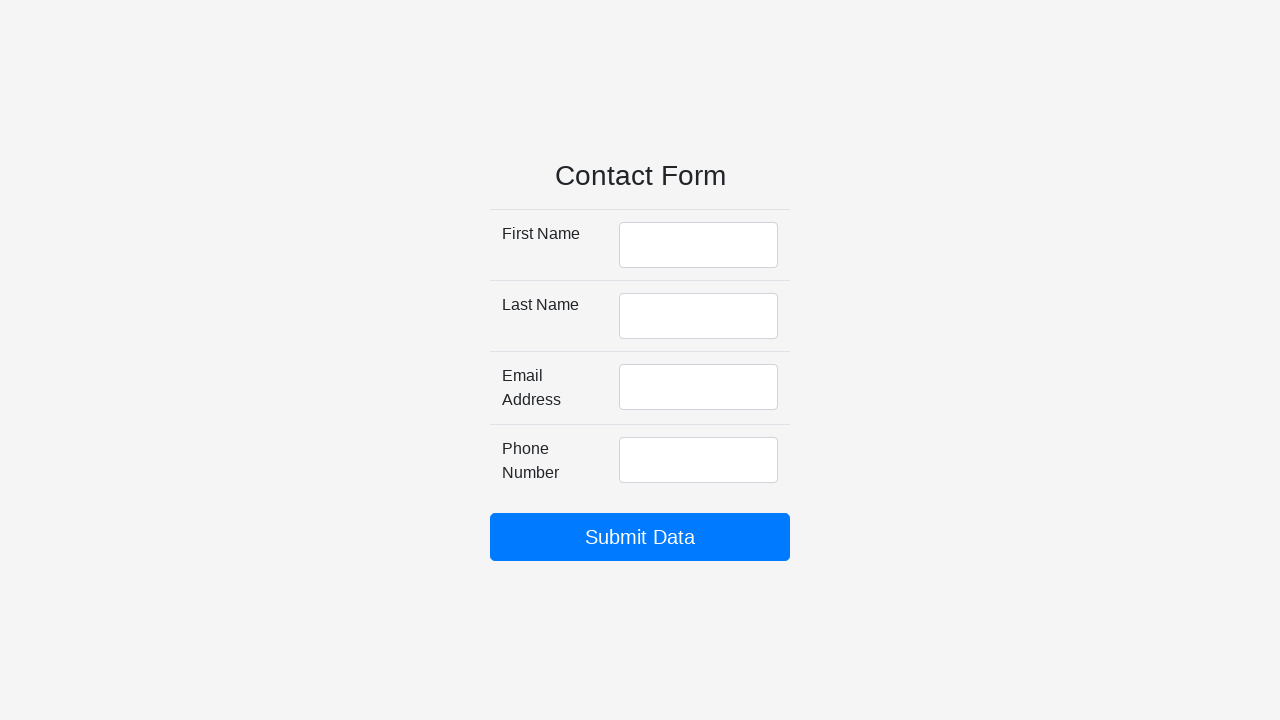

Filled first name field with 'Zachary' on #firstName
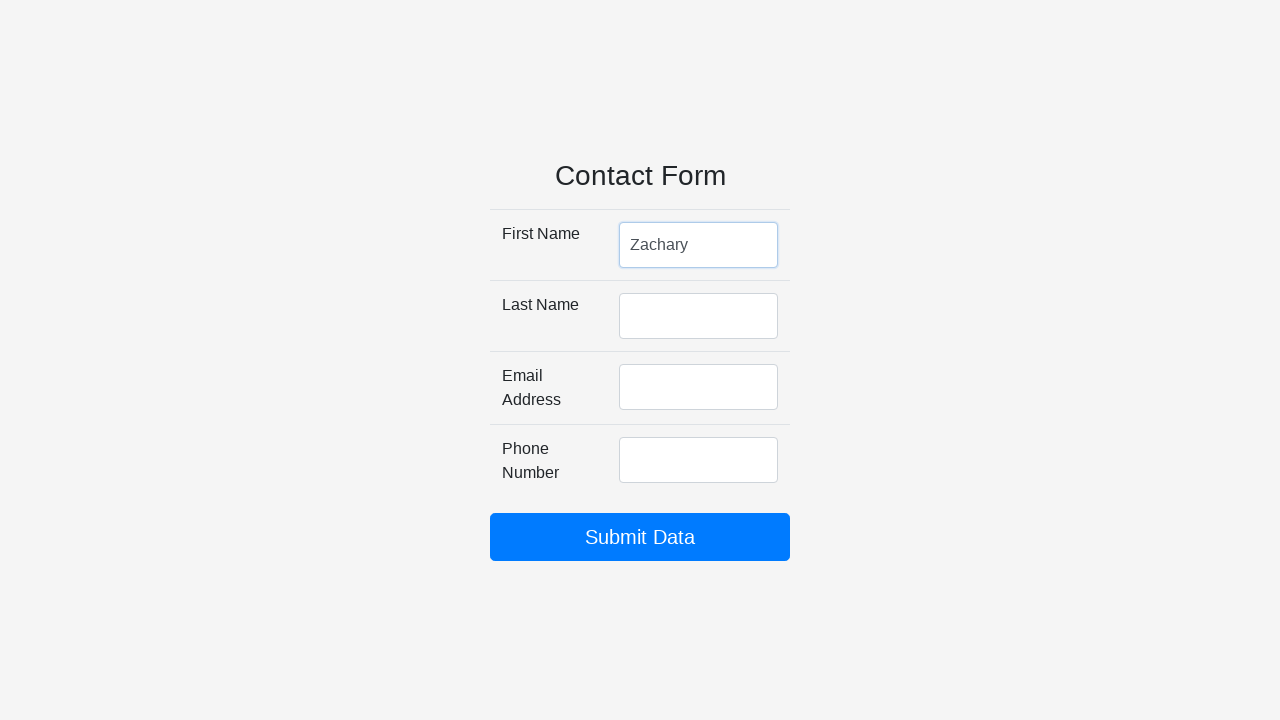

Filled last name field with 'Suidan' on #lastName
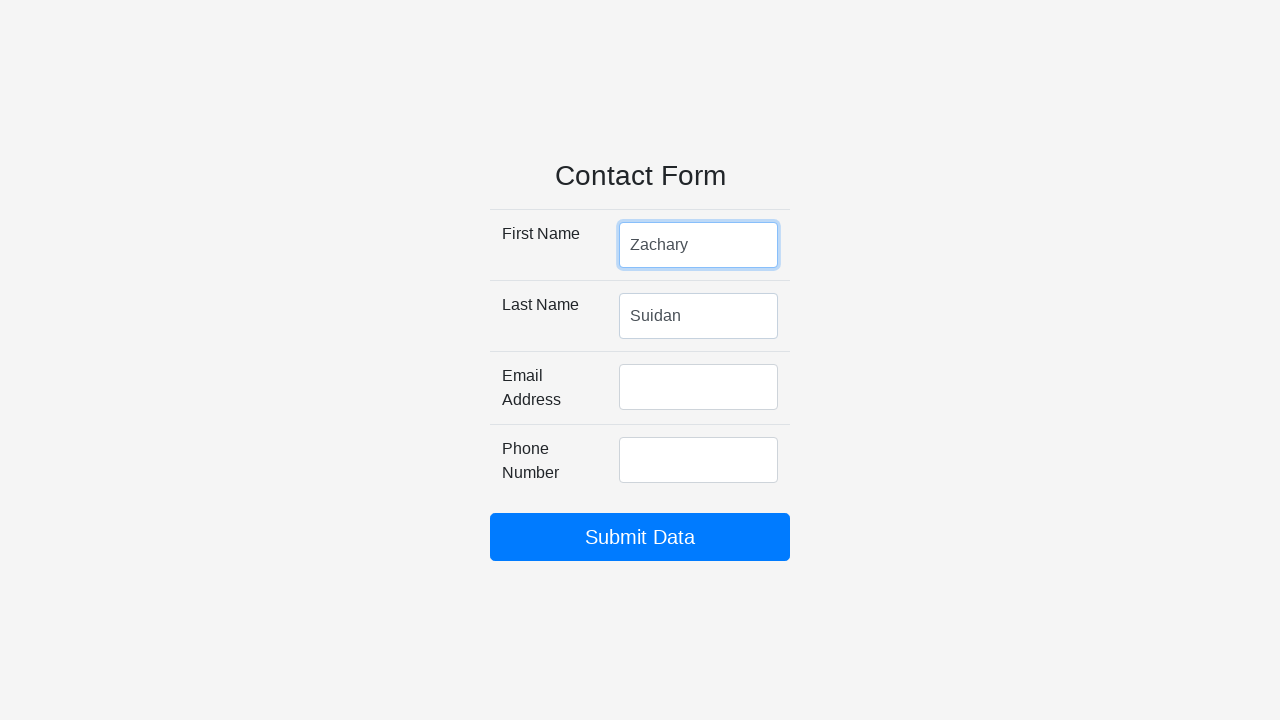

Filled email field with 'zsuidan97@gmail.com' on #emailAddress
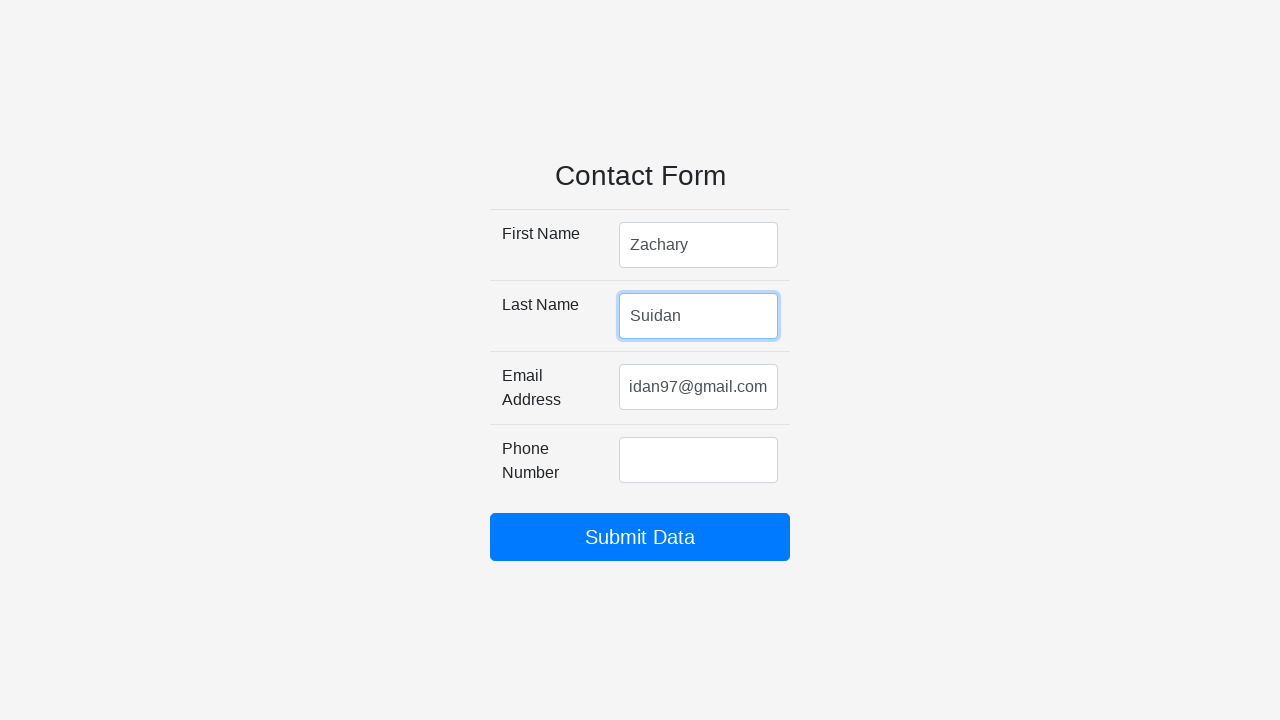

Filled phone number field with '248-123-4567' on #phoneNumber
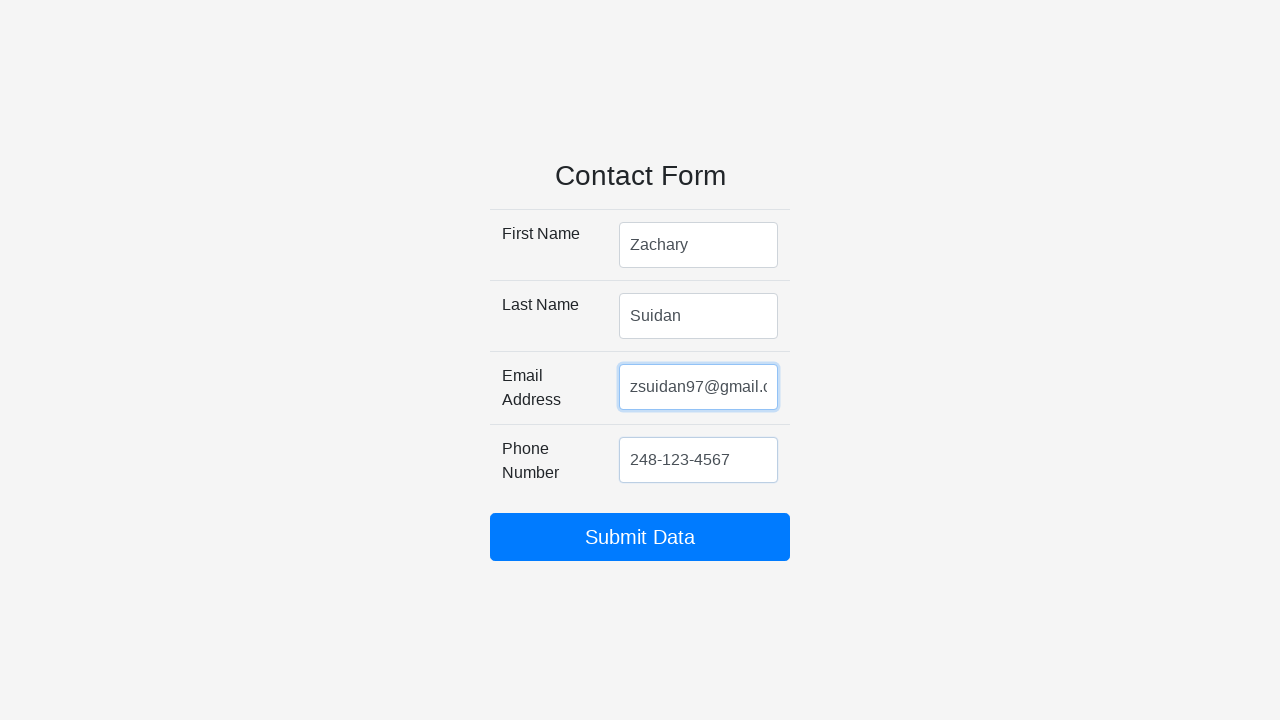

Clicked submit button to submit form at (640, 537) on #my_submit
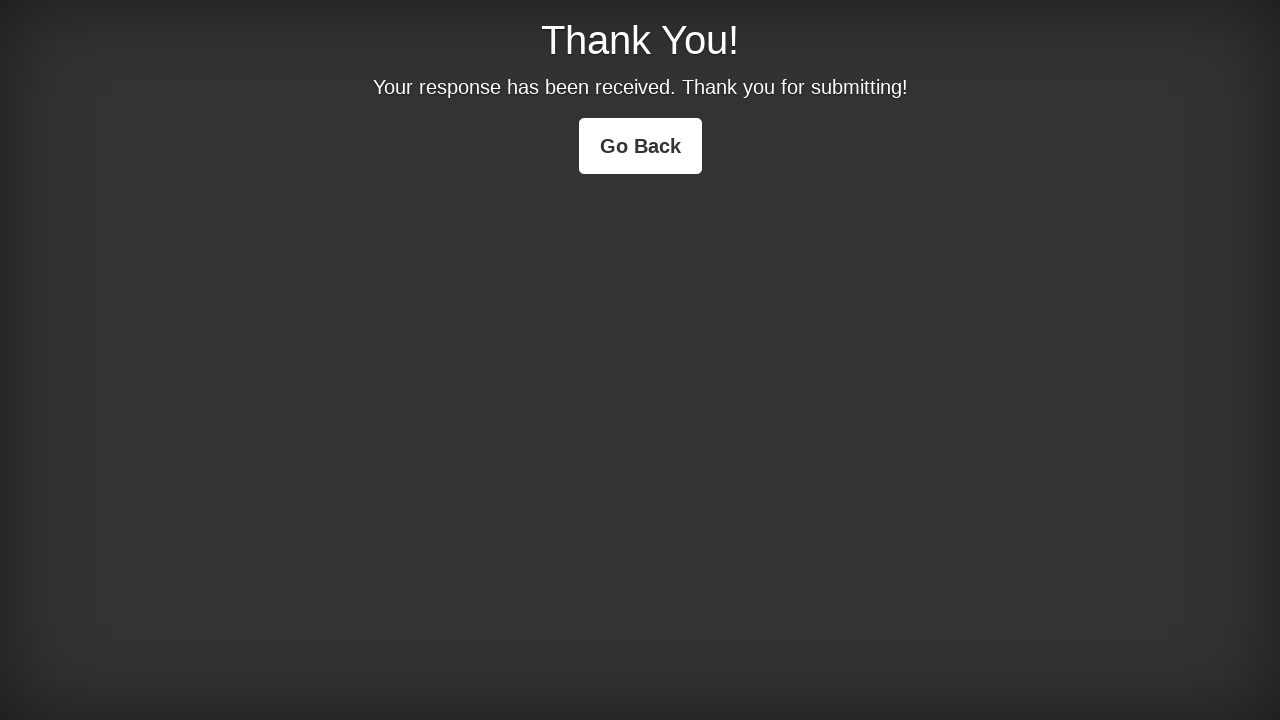

Waited for thank you page h1 heading to appear
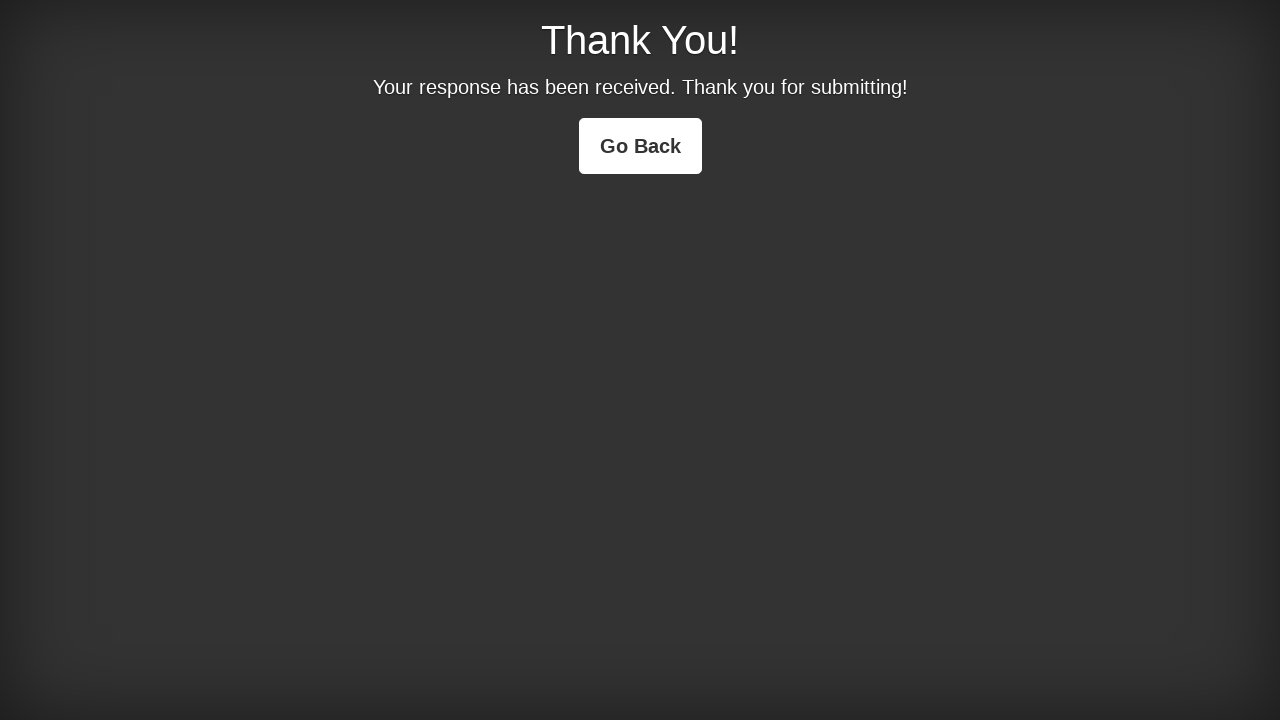

Clicked back button to return to form at (640, 146) on a
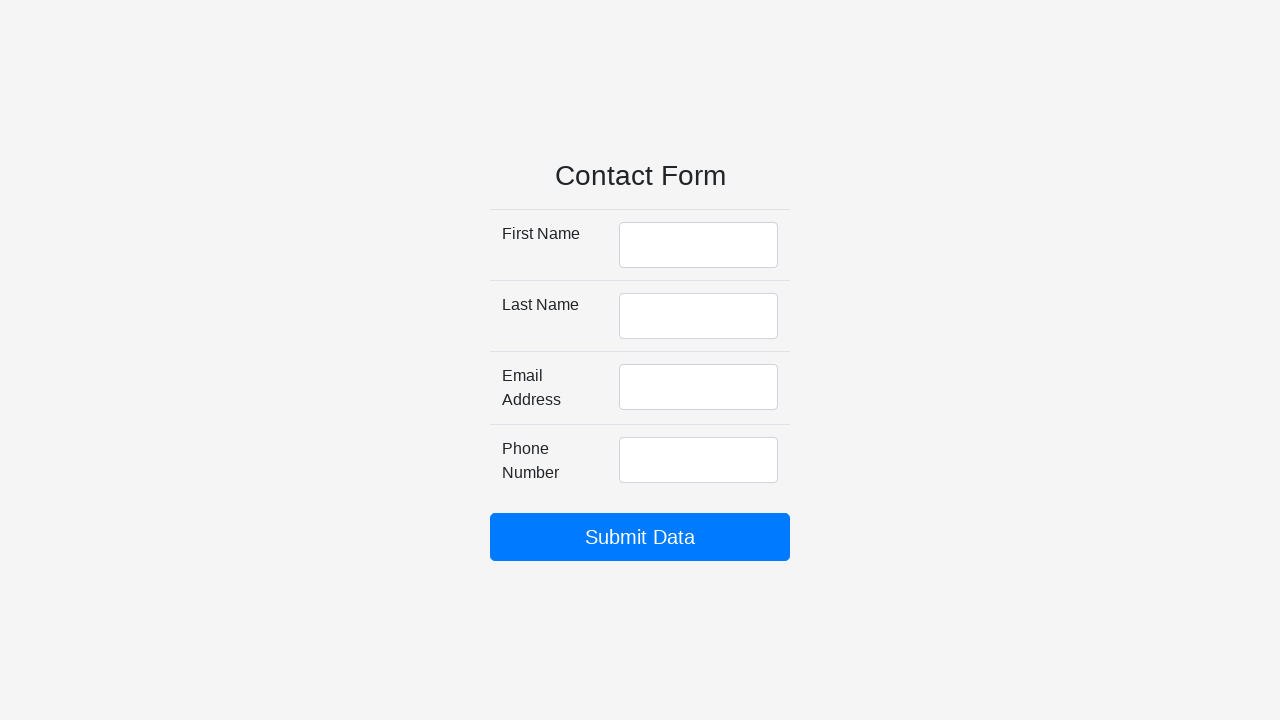

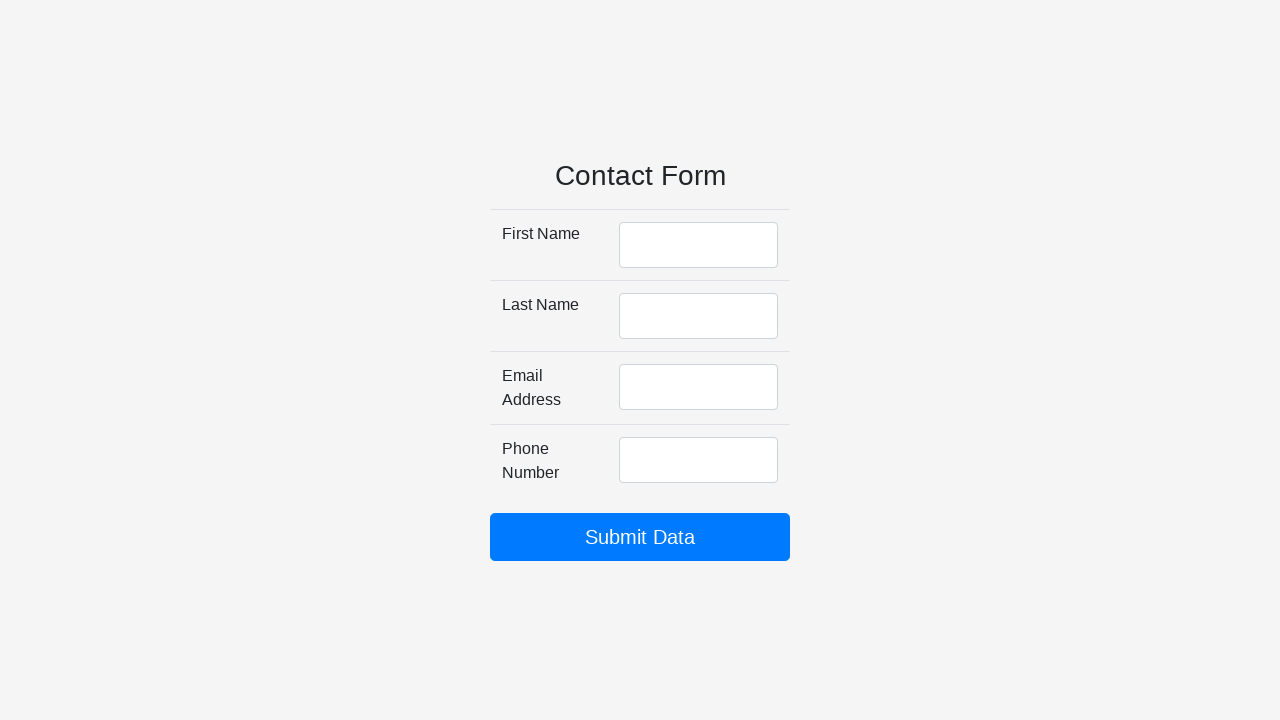